Tests JavaScript alert handling by clicking the first button and accepting the alert, then verifying the result message

Starting URL: https://the-internet.herokuapp.com/javascript_alerts

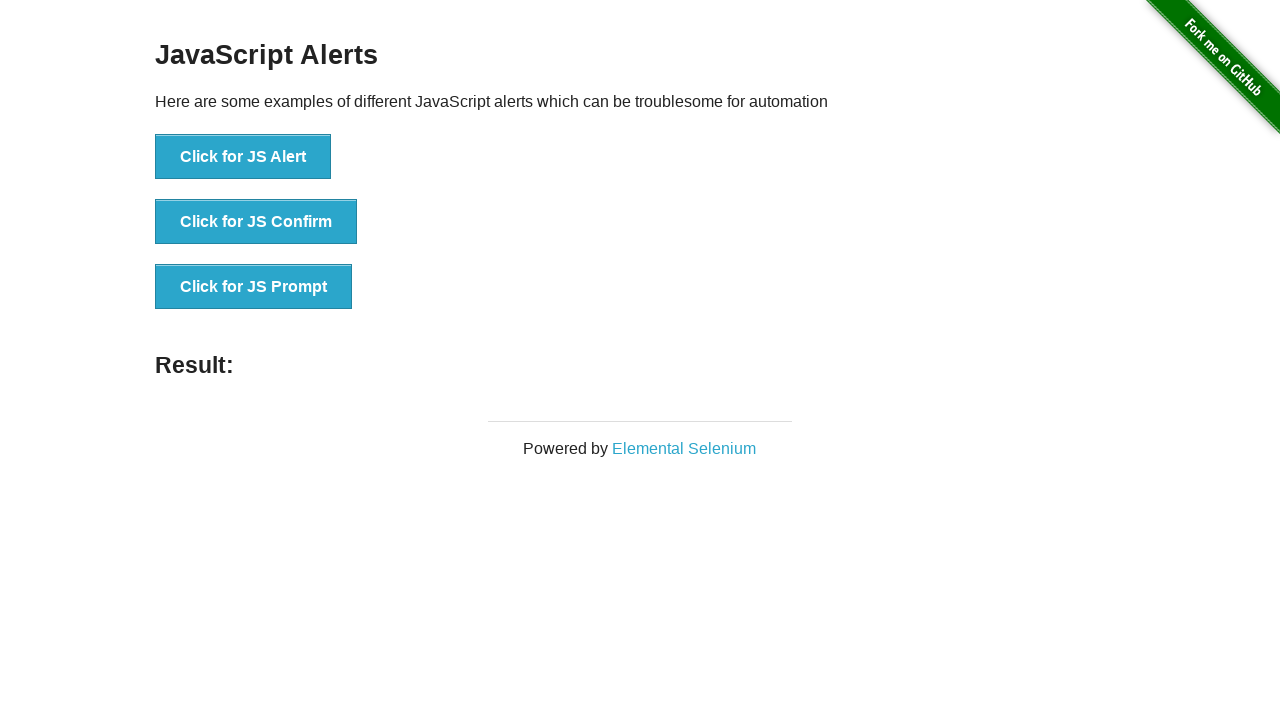

Clicked the first button to trigger JavaScript alert at (243, 157) on text='Click for JS Alert'
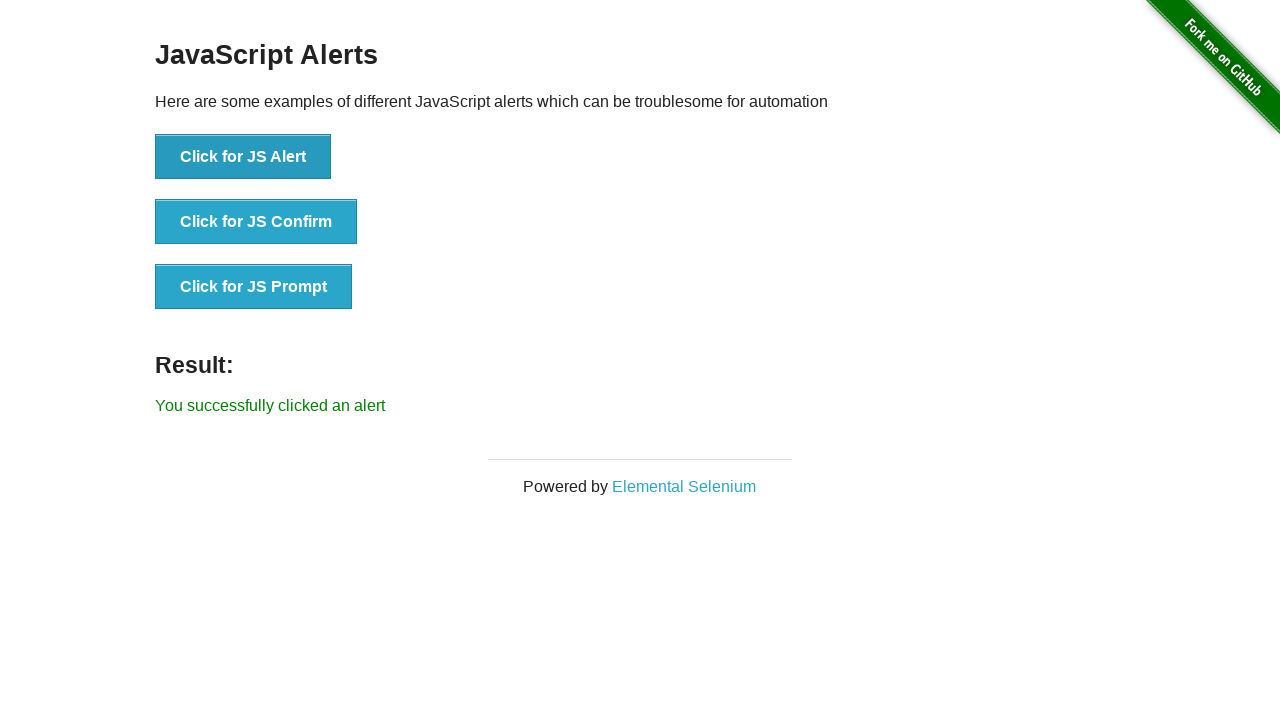

Set up dialog handler to accept alert
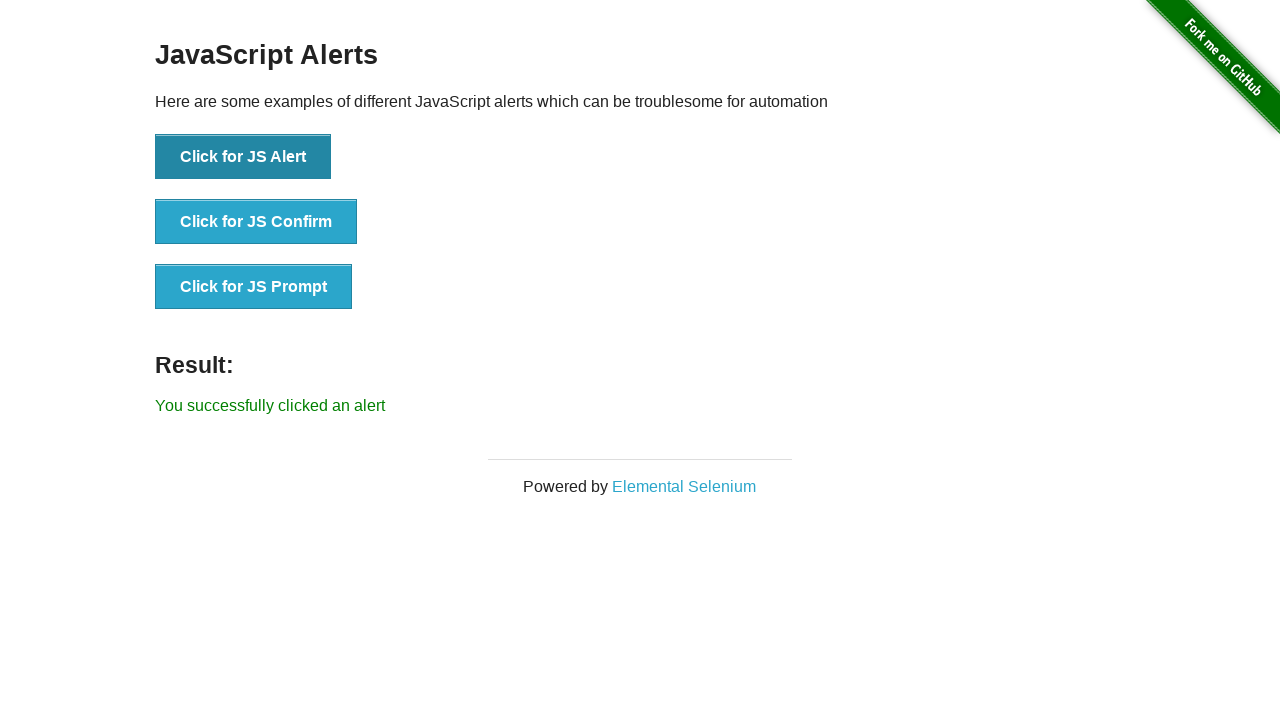

Located the result message element
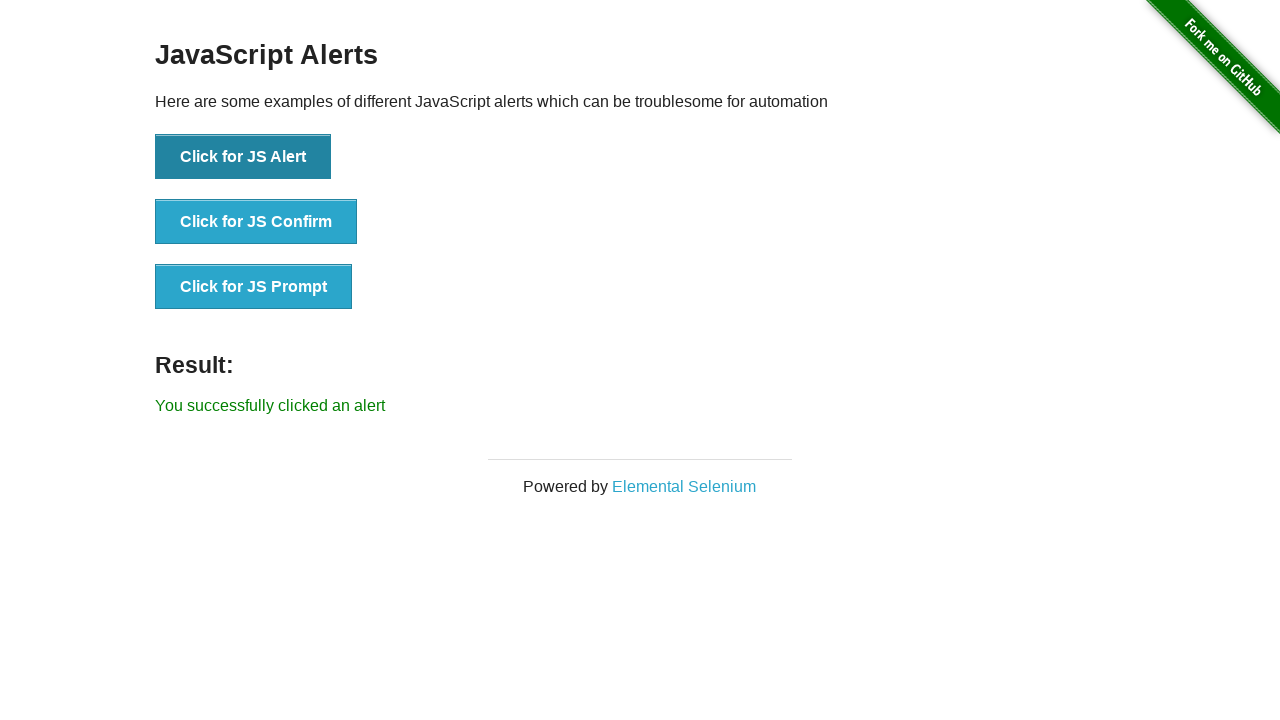

Verified that the success message is visible after accepting the alert
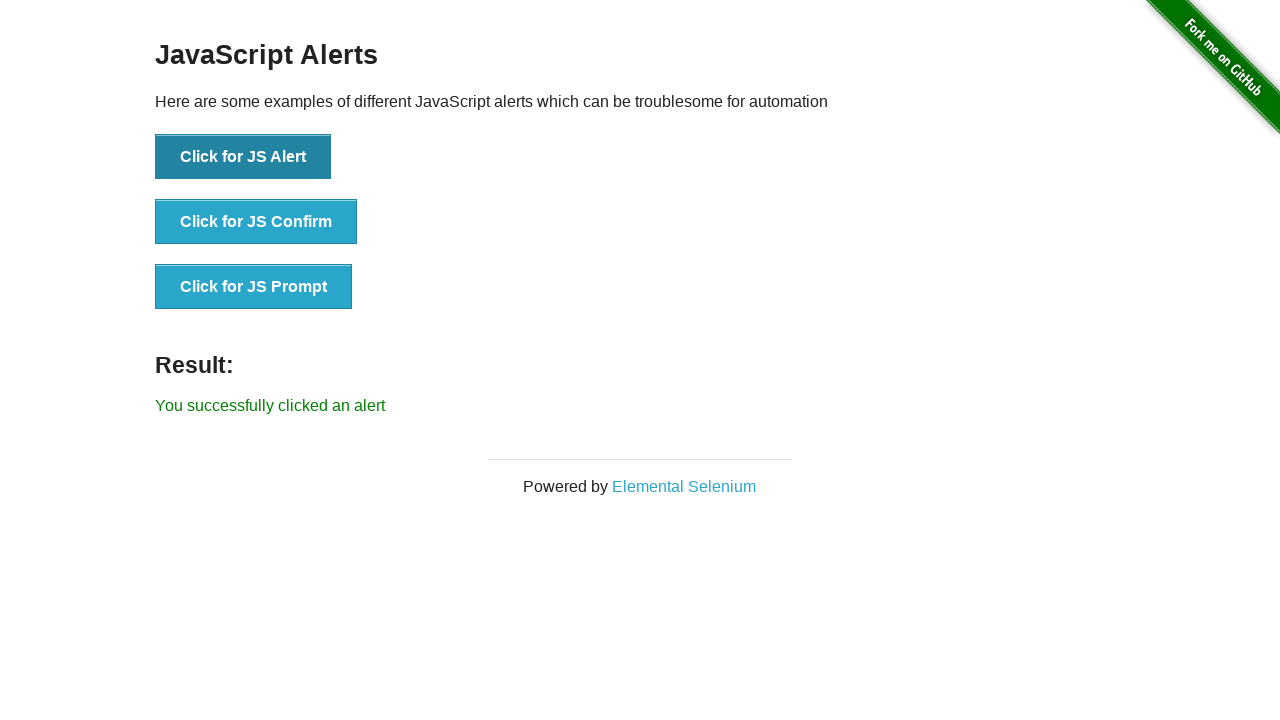

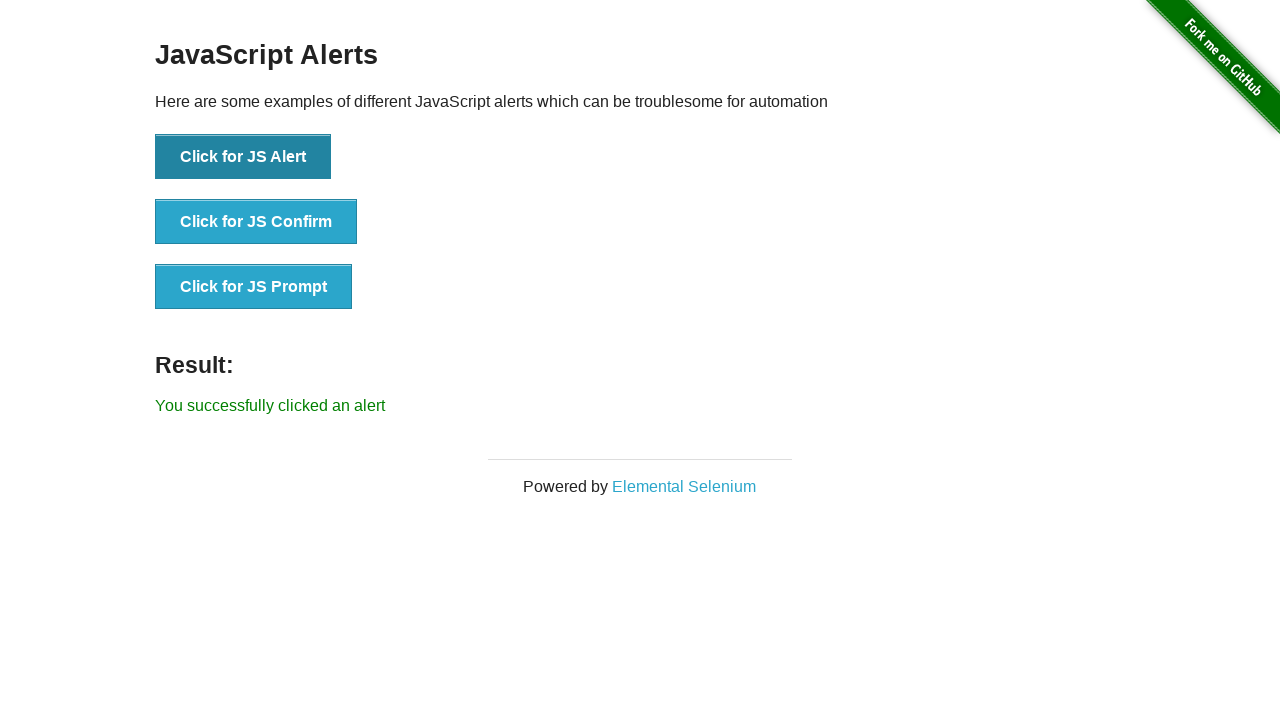